Tests the complete e-commerce purchase flow: navigating to shop, adding a book to cart, proceeding to checkout, filling billing information, selecting payment method, and placing an order

Starting URL: https://practice.automationtesting.in/

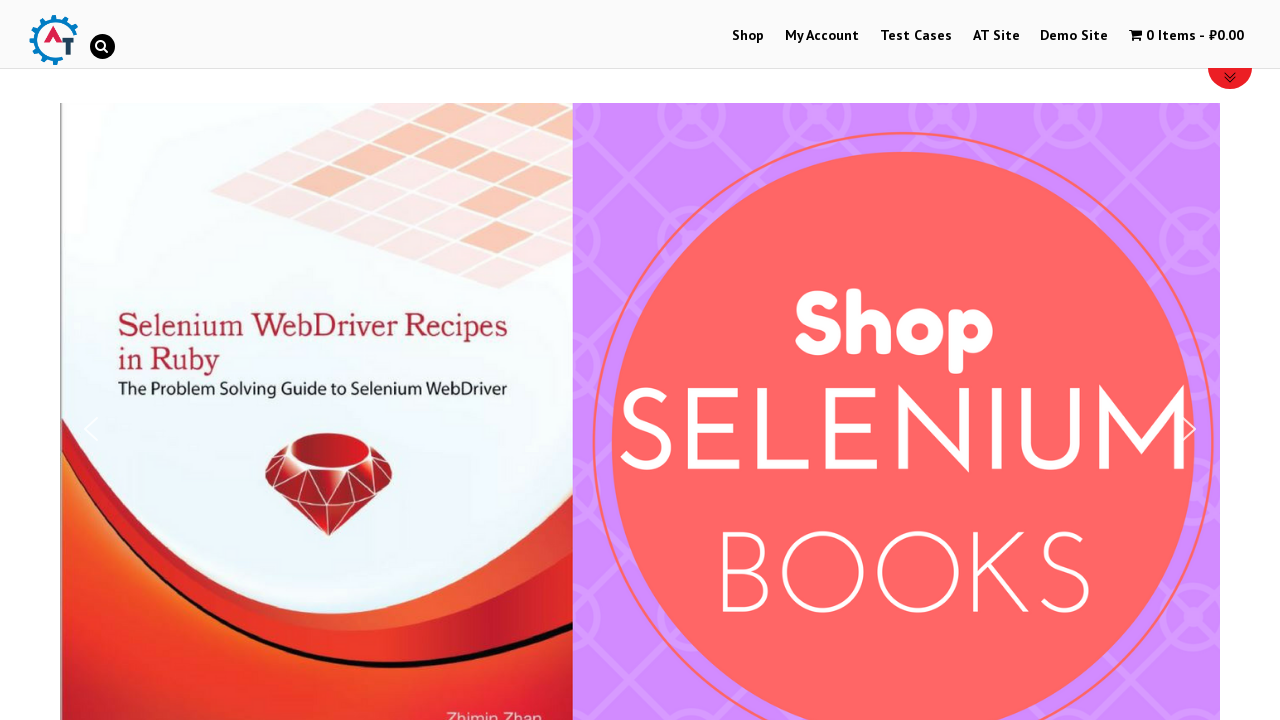

Clicked on Shop tab to navigate to shop at (748, 36) on #menu-item-40
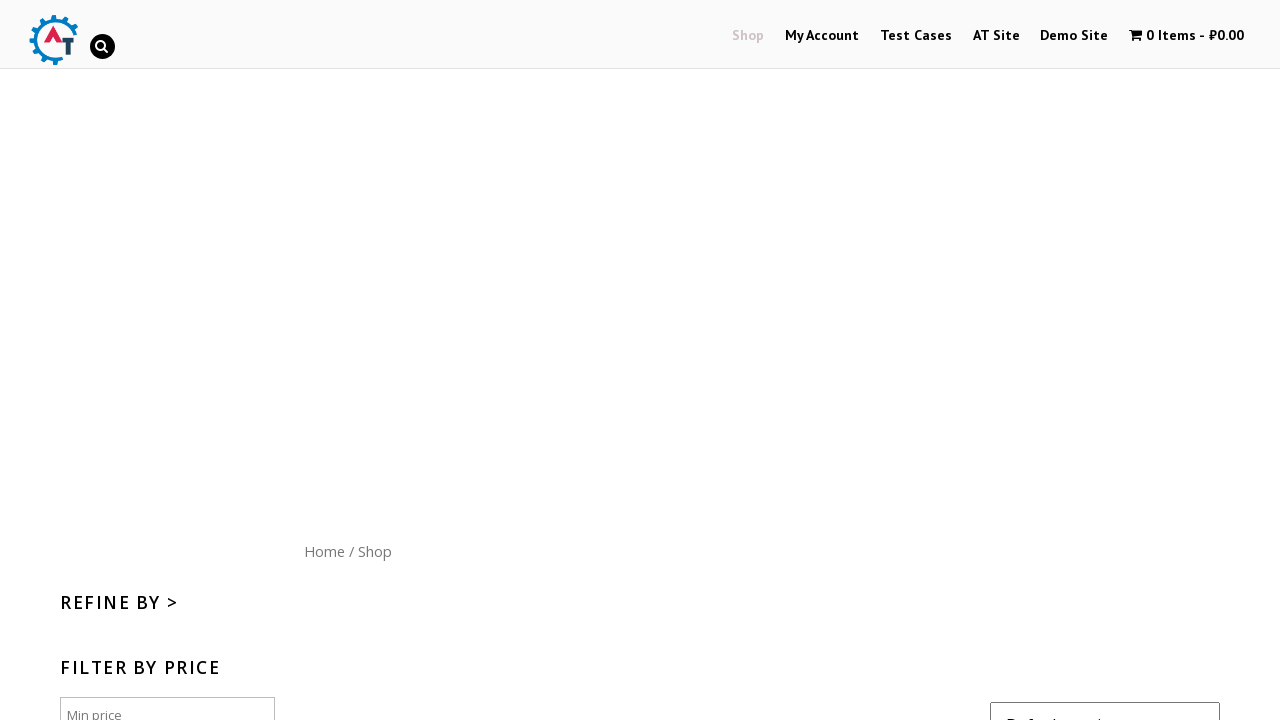

Scrolled down 300 pixels
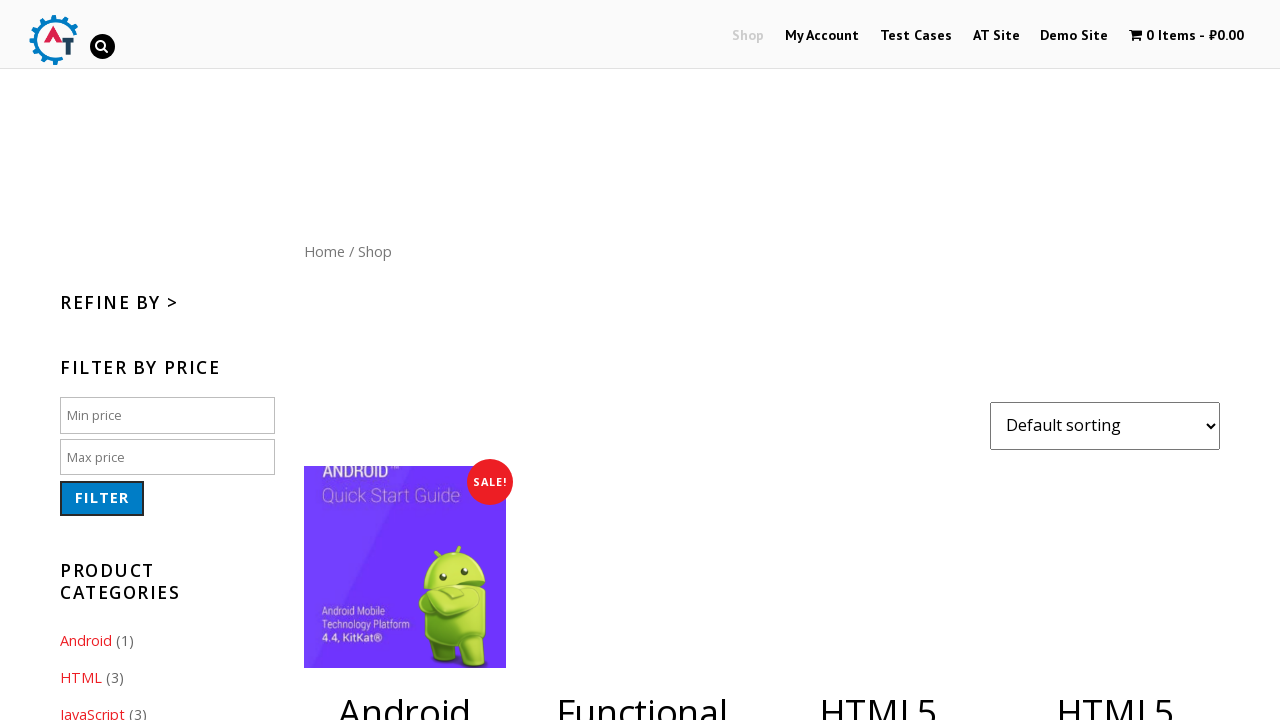

Clicked on HTML5 WebApp Development book to add to cart at (1115, 361) on [data-product_id='182']
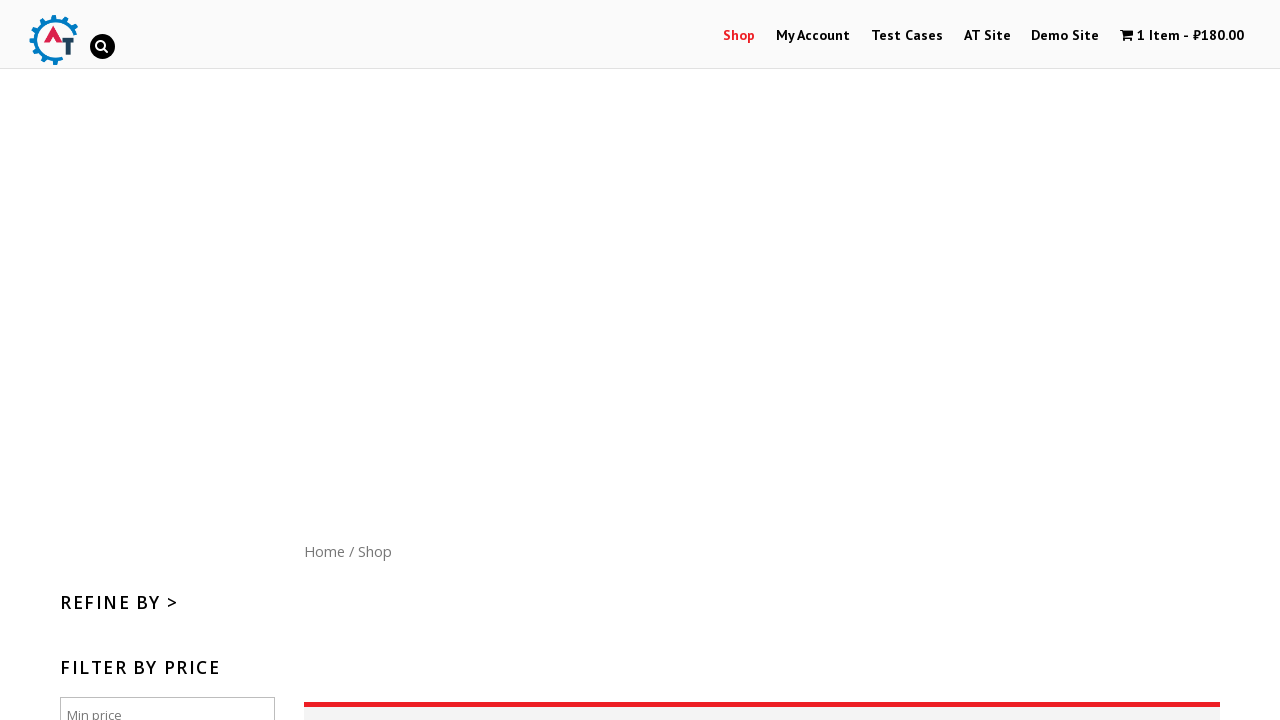

Waited 5 seconds for add to cart action to complete
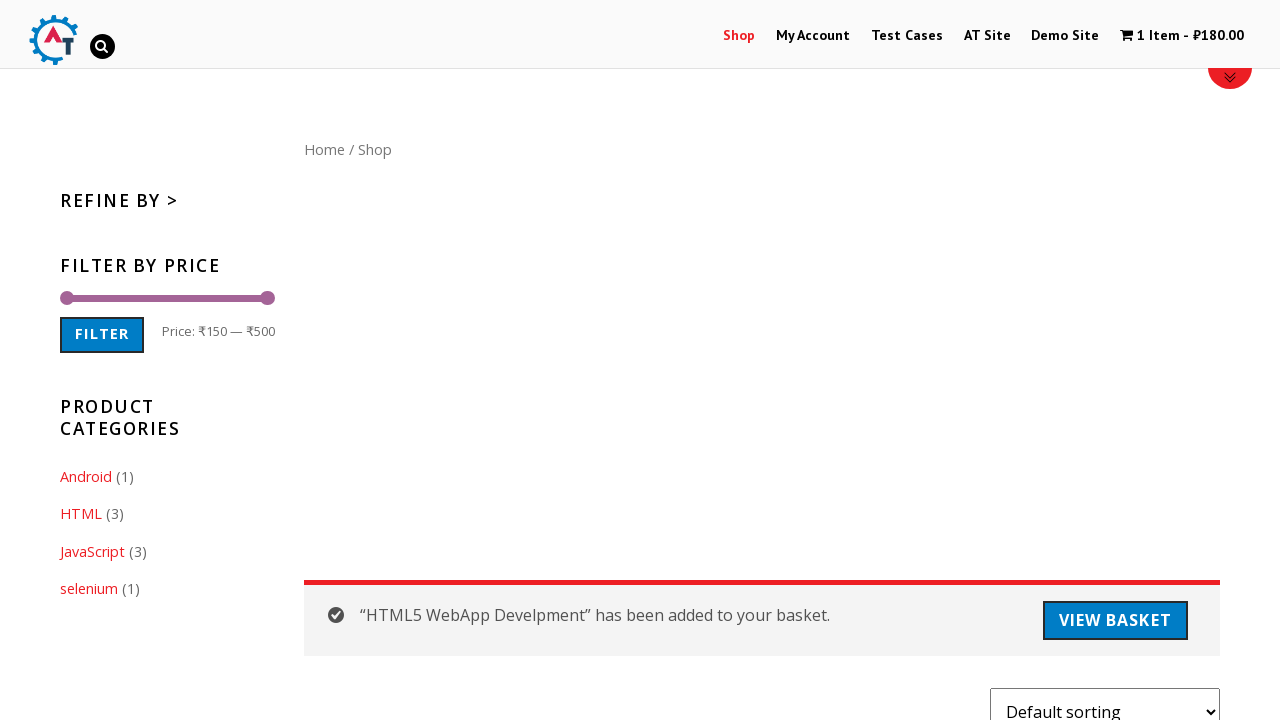

Clicked on cart link to view basket at (1182, 36) on a.wpmenucart-contents
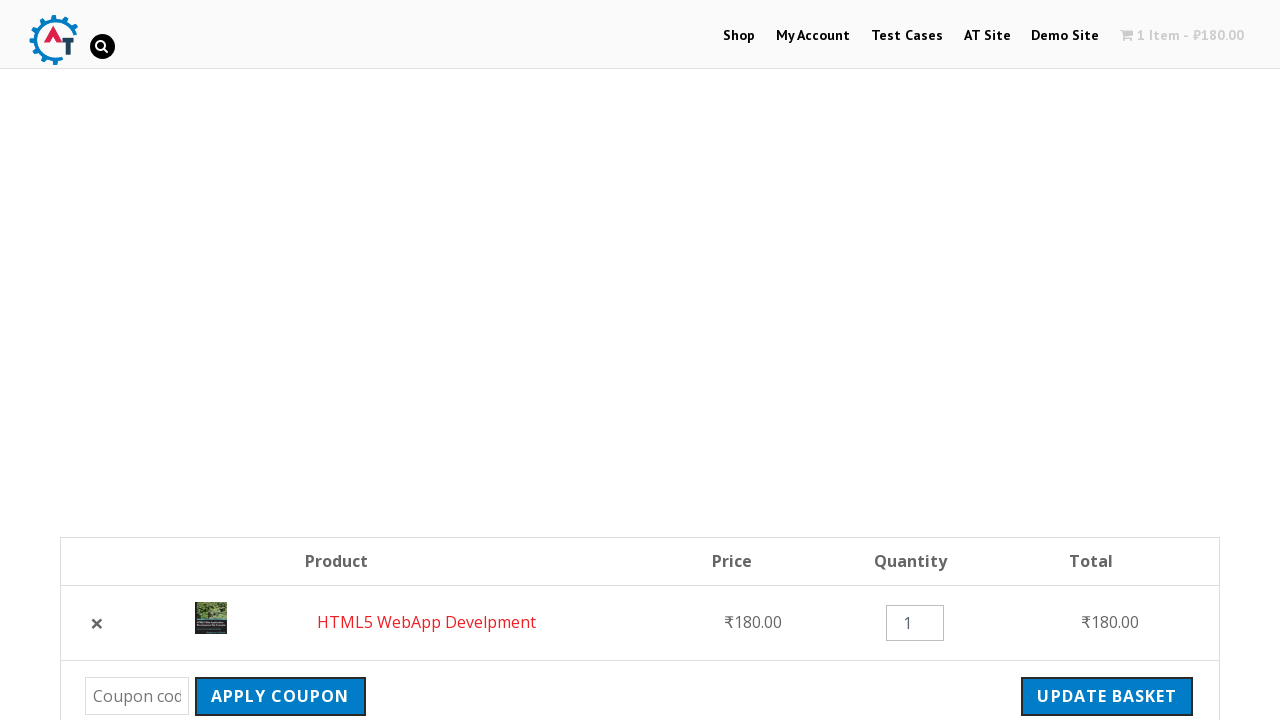

Waited 5 seconds for basket to load
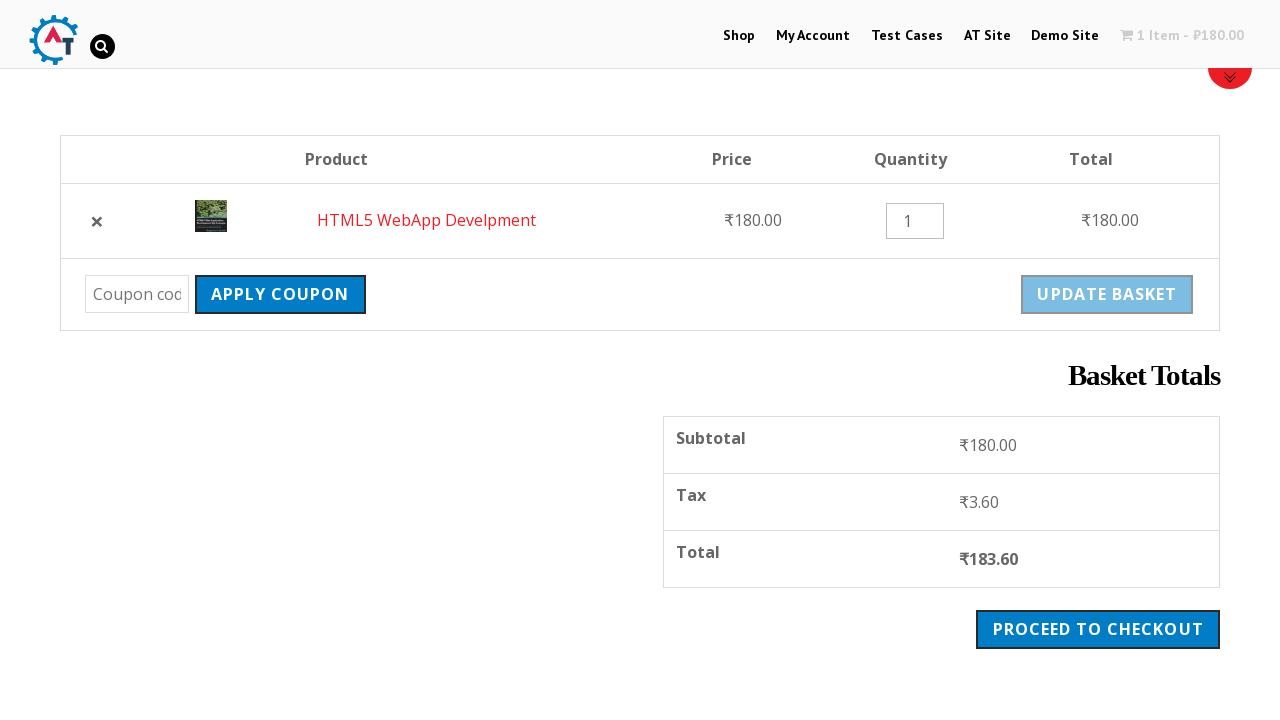

Clicked Proceed to Checkout button at (1098, 629) on .wc-forward
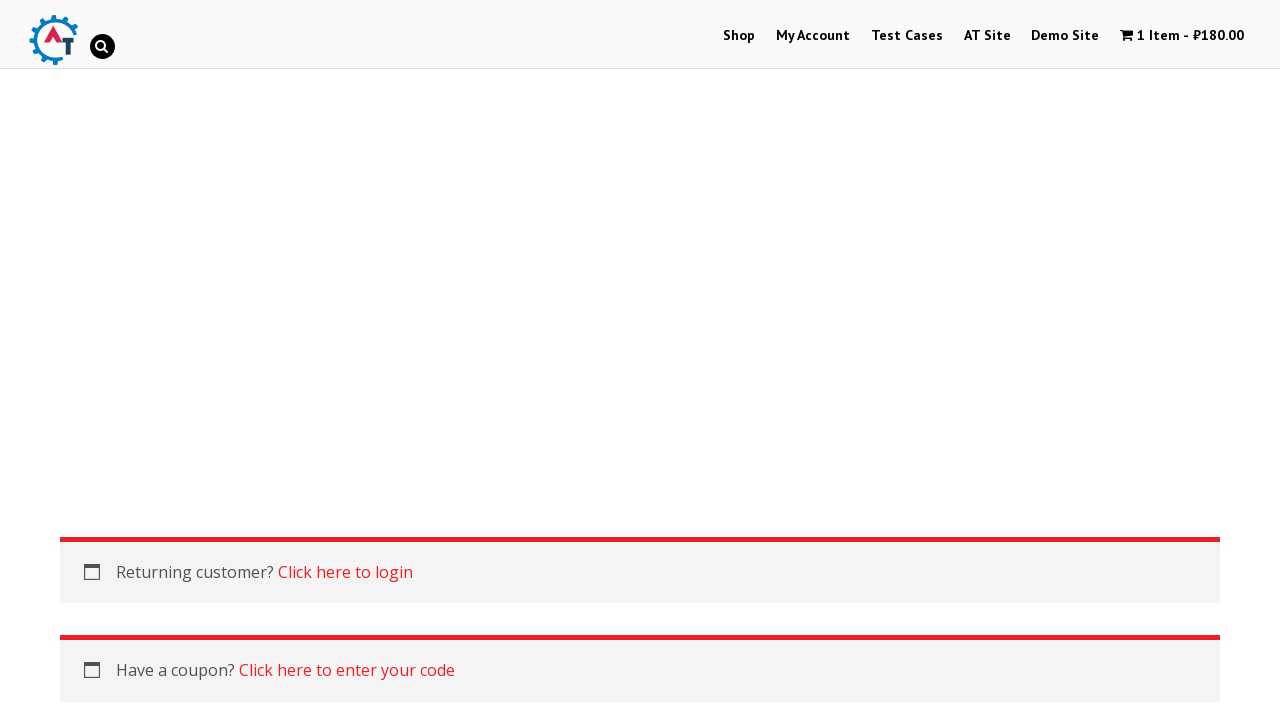

Waited 5 seconds for checkout page to load
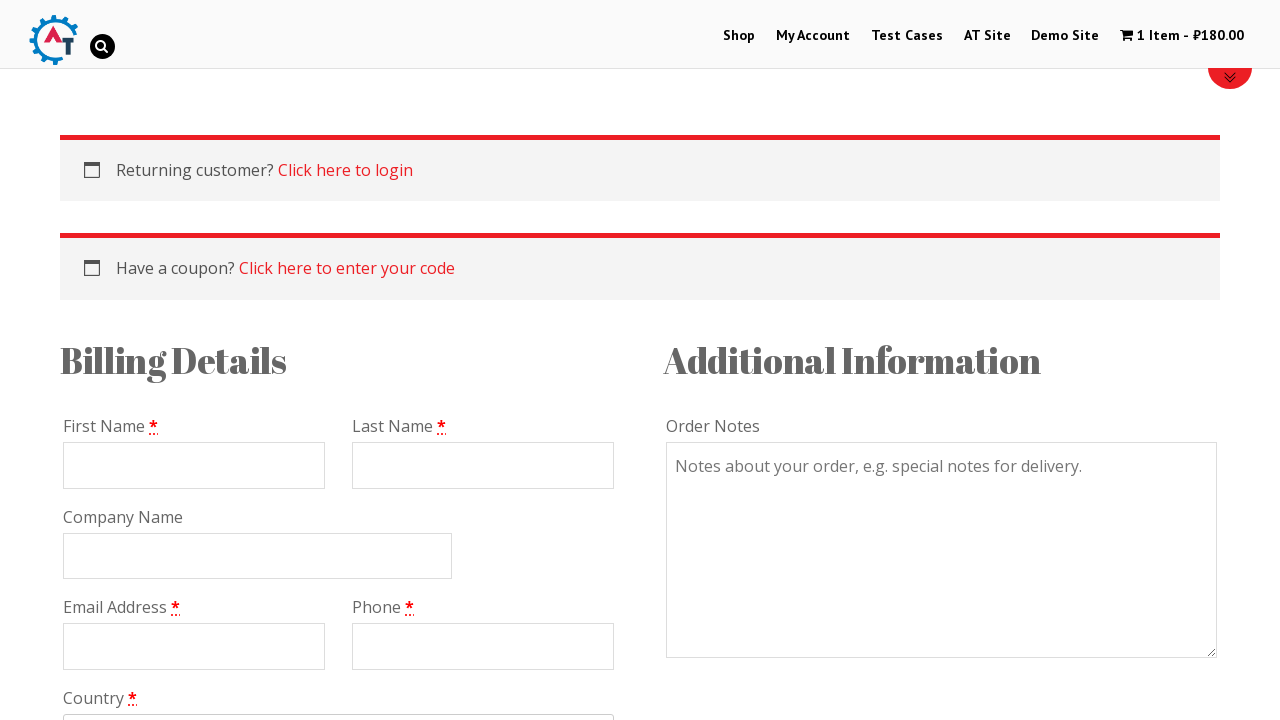

Filled billing first name with 'John' on #billing_first_name
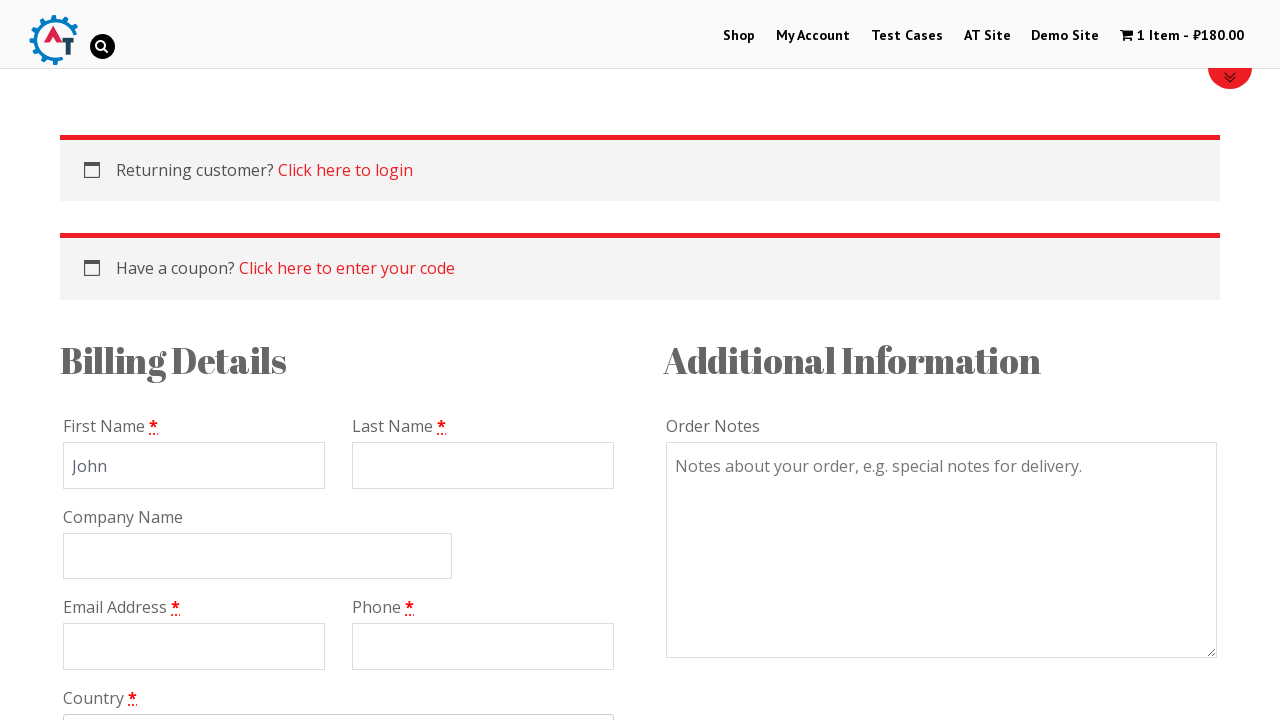

Filled billing last name with 'Smith' on #billing_last_name
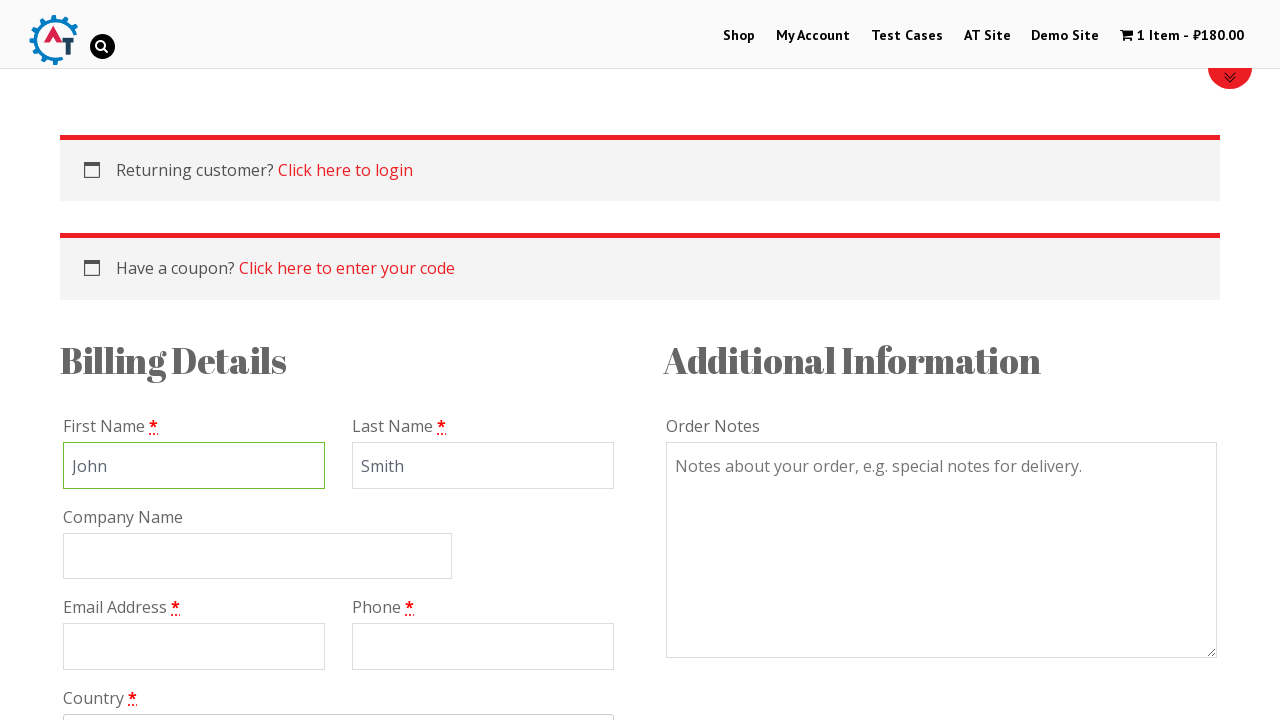

Filled billing email with 'john.smith@example.com' on #billing_email
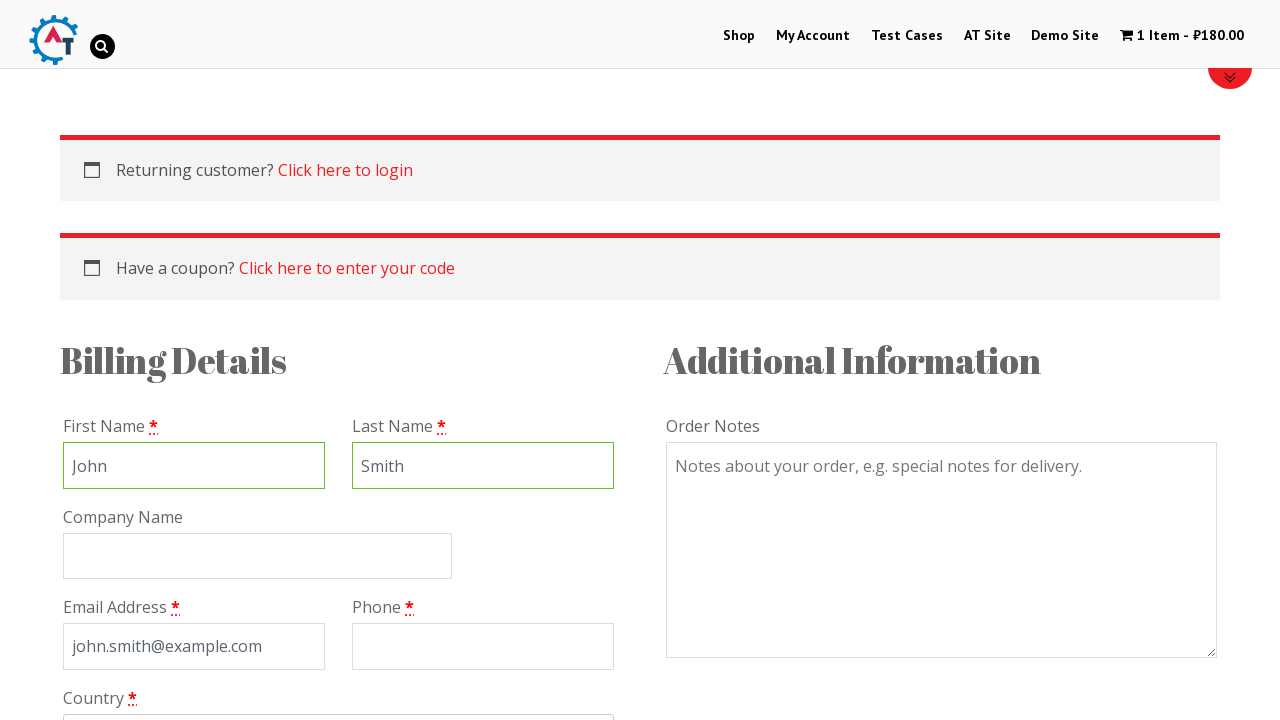

Filled billing phone with '89991234567' on #billing_phone
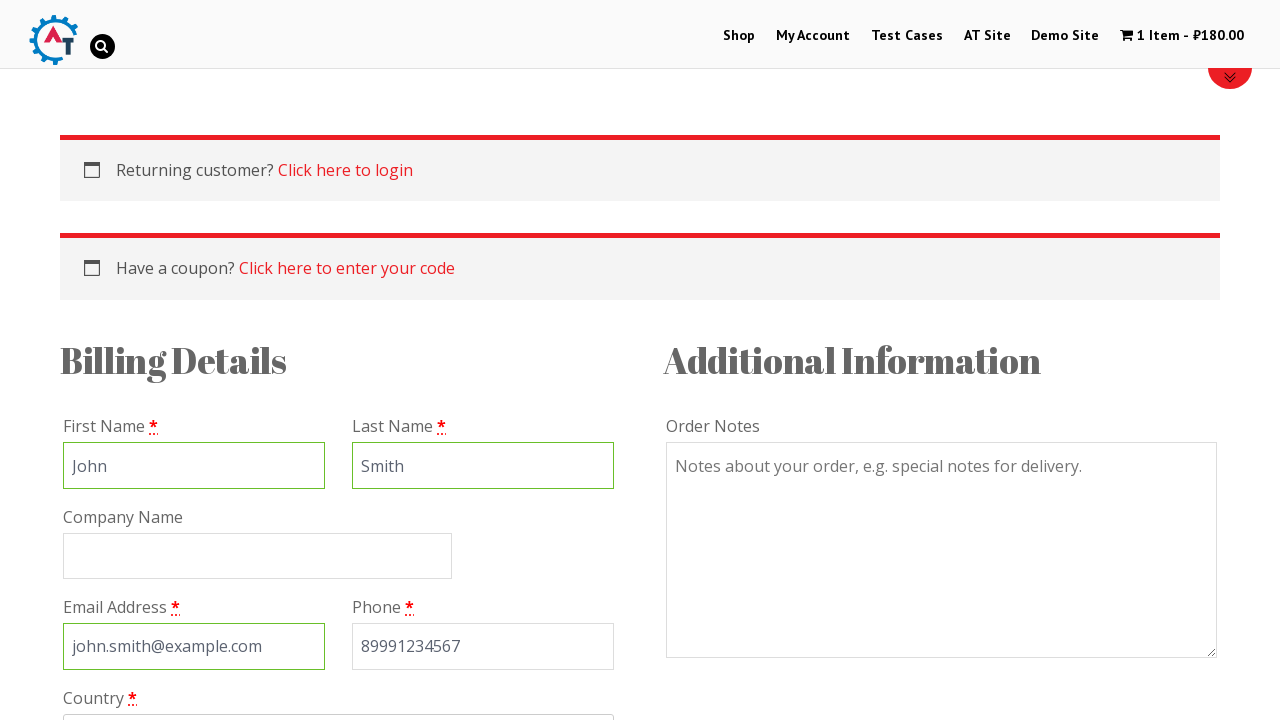

Clicked on country dropdown at (338, 703) on #s2id_billing_country
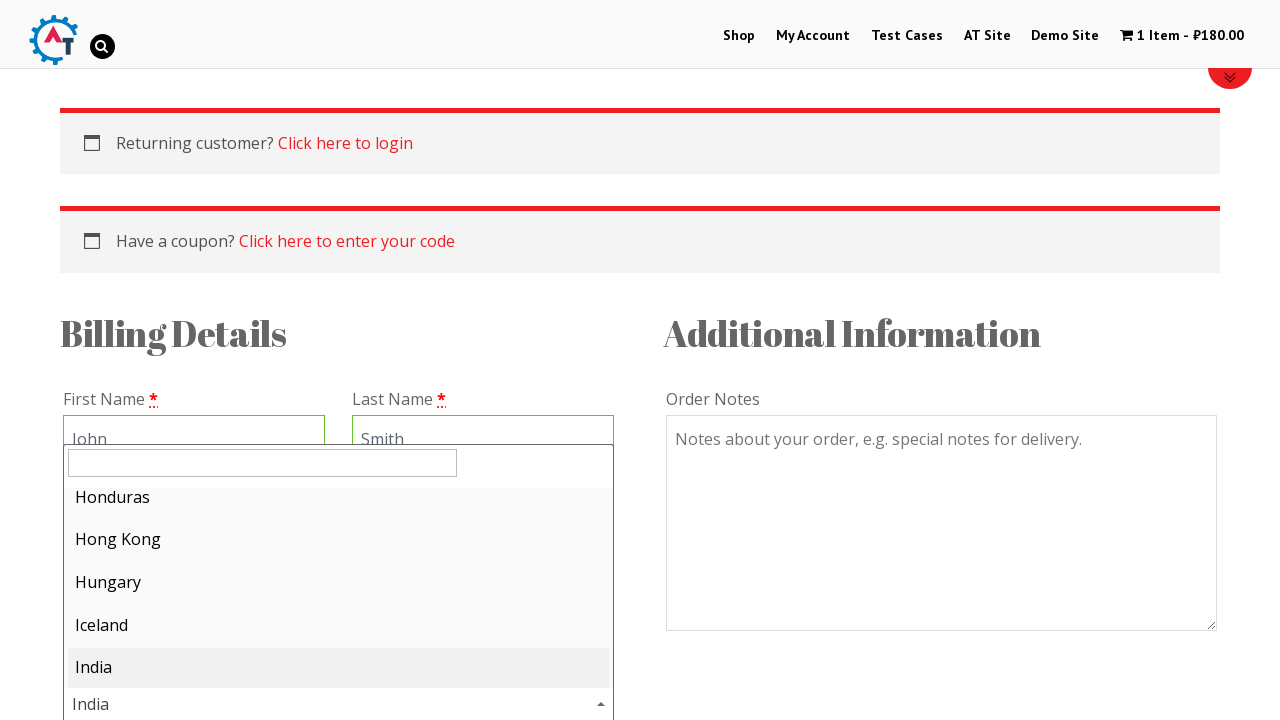

Typed 'Russ' in country search field on #s2id_autogen1_search
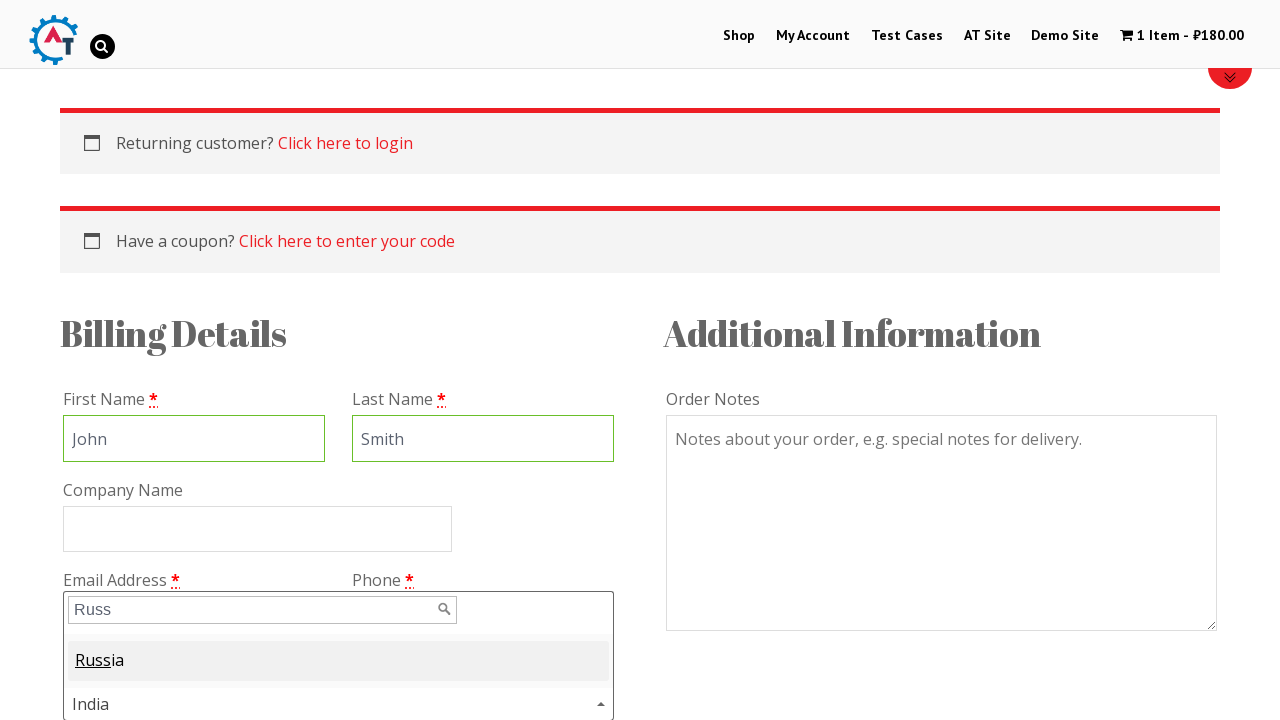

Selected Russia from country dropdown at (93, 660) on .select2-result-label > .select2-match
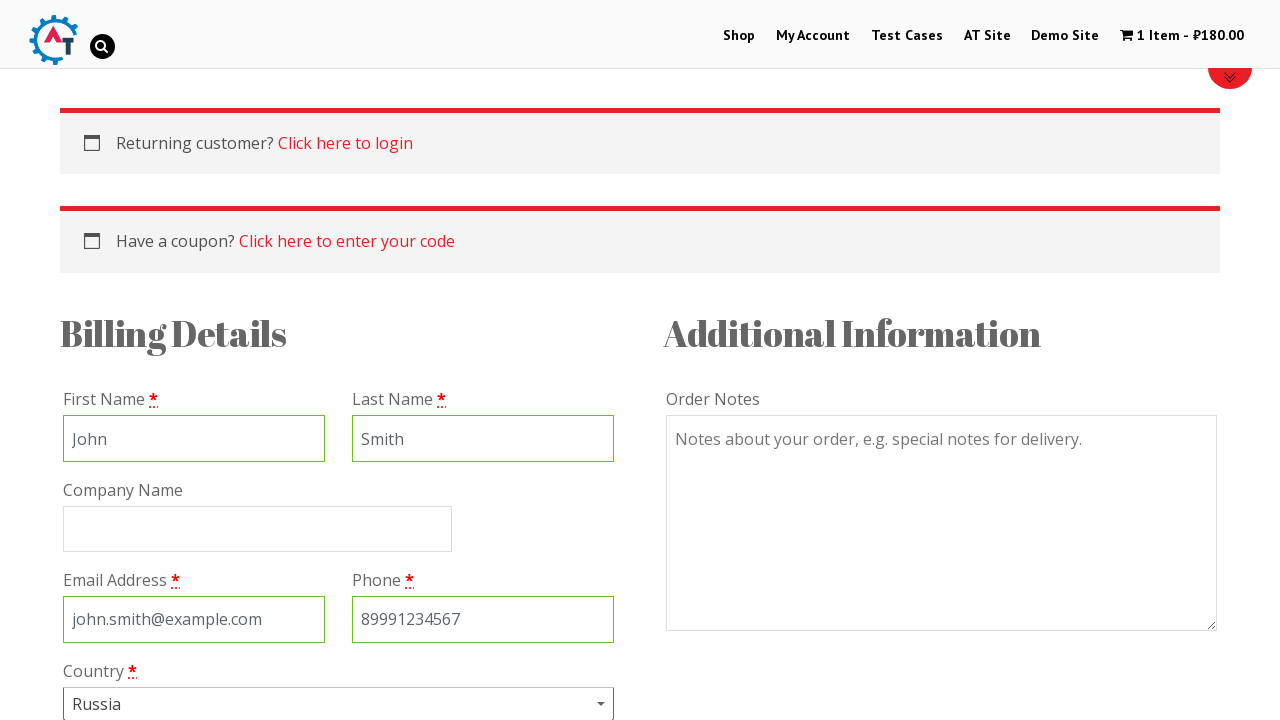

Waited 5 seconds for country selection to process
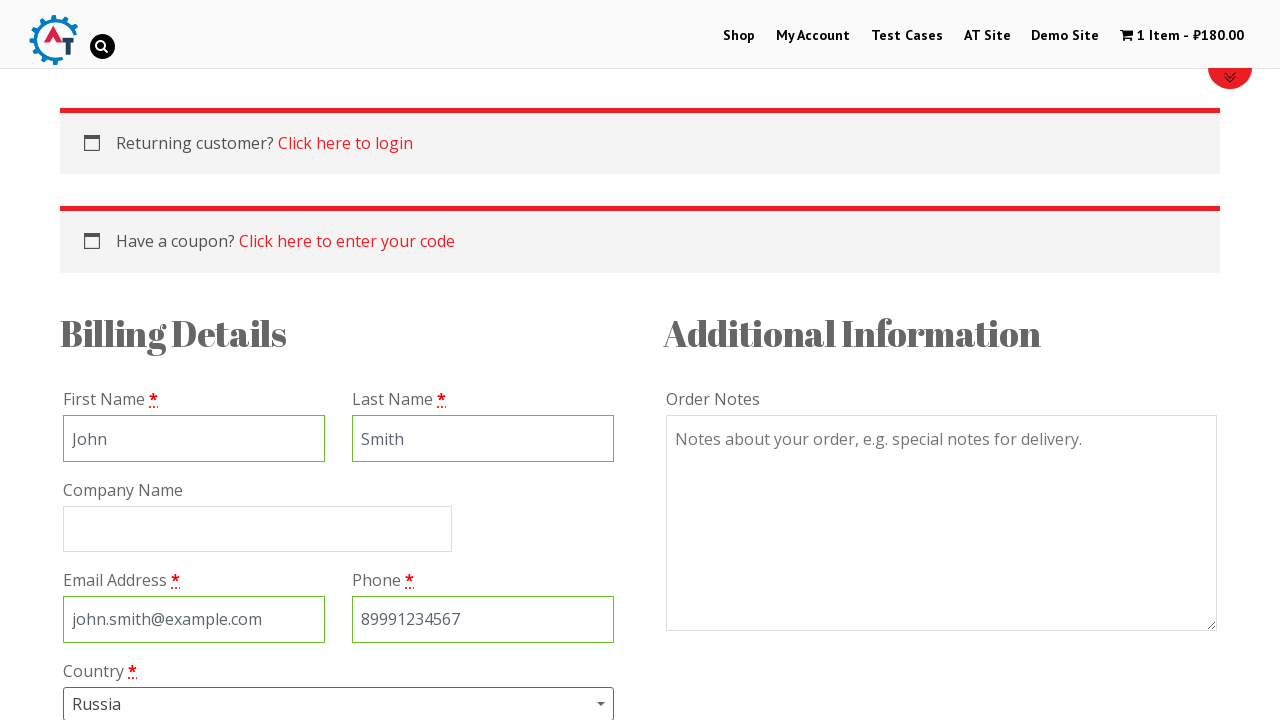

Filled billing address with '123 Main Street' on input#billing_address_1
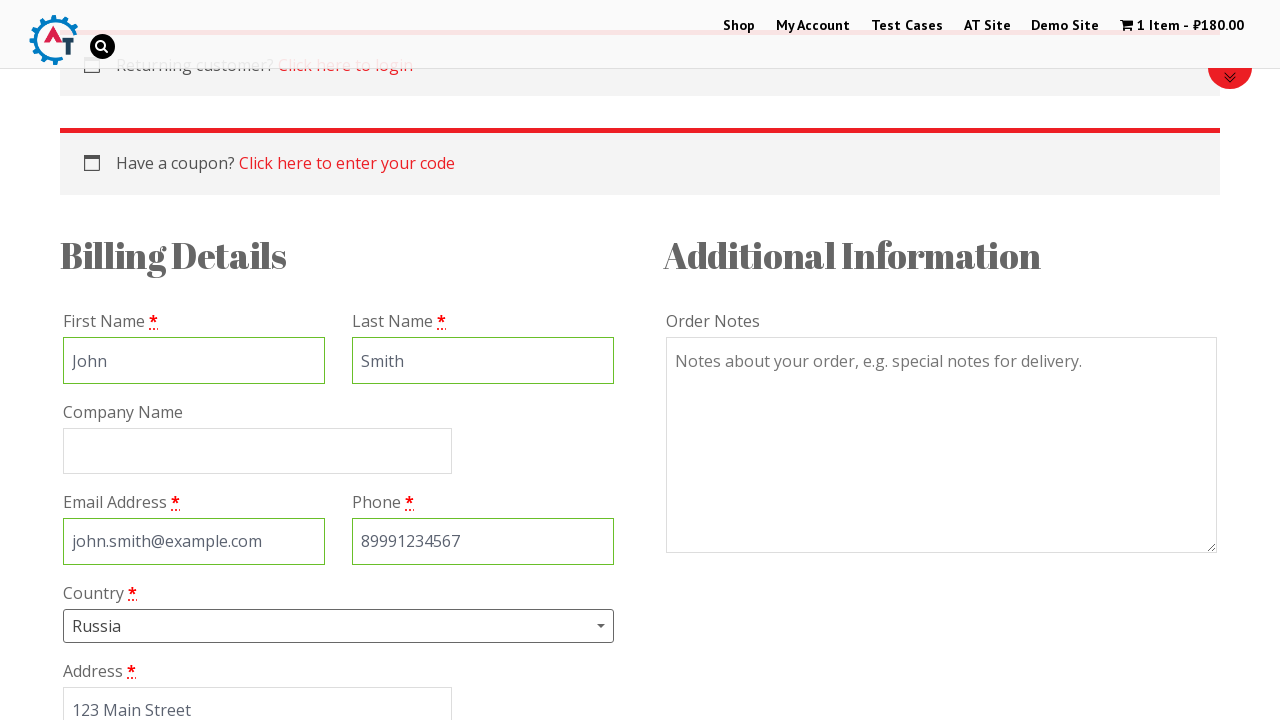

Filled billing city with 'Moscow' on input#billing_city
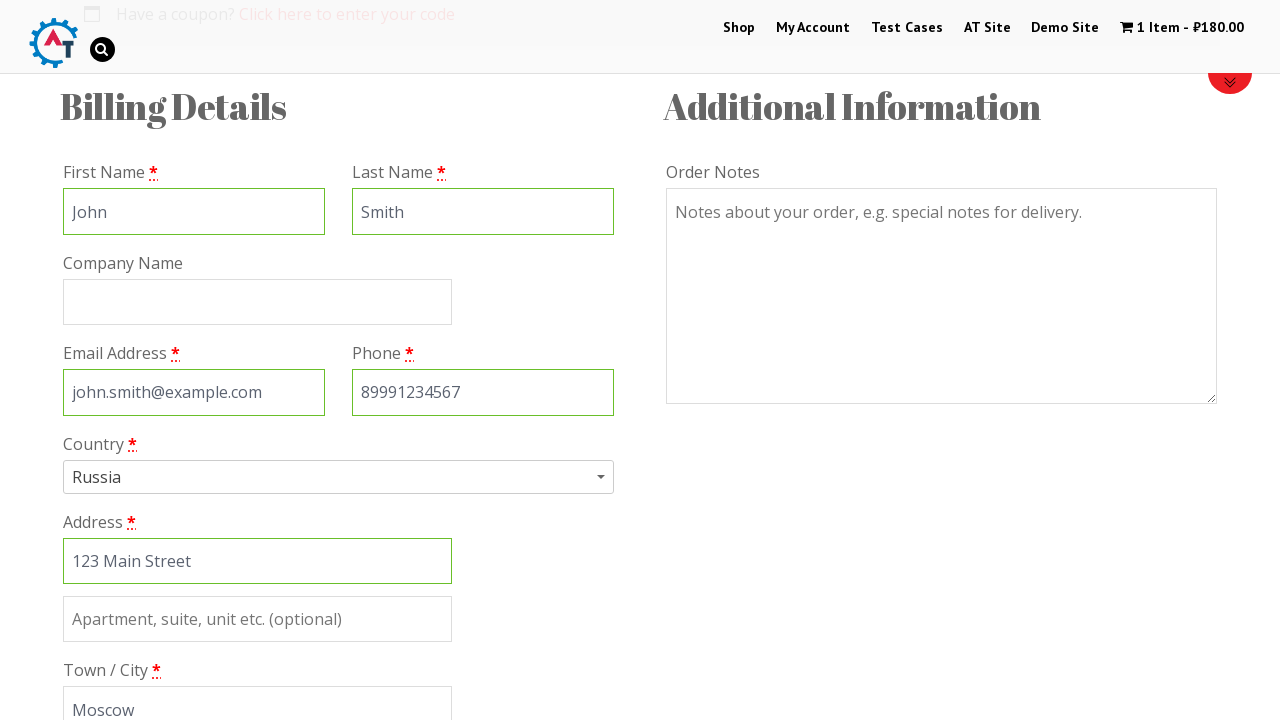

Filled billing state with 'Moscow Region' on input#billing_state
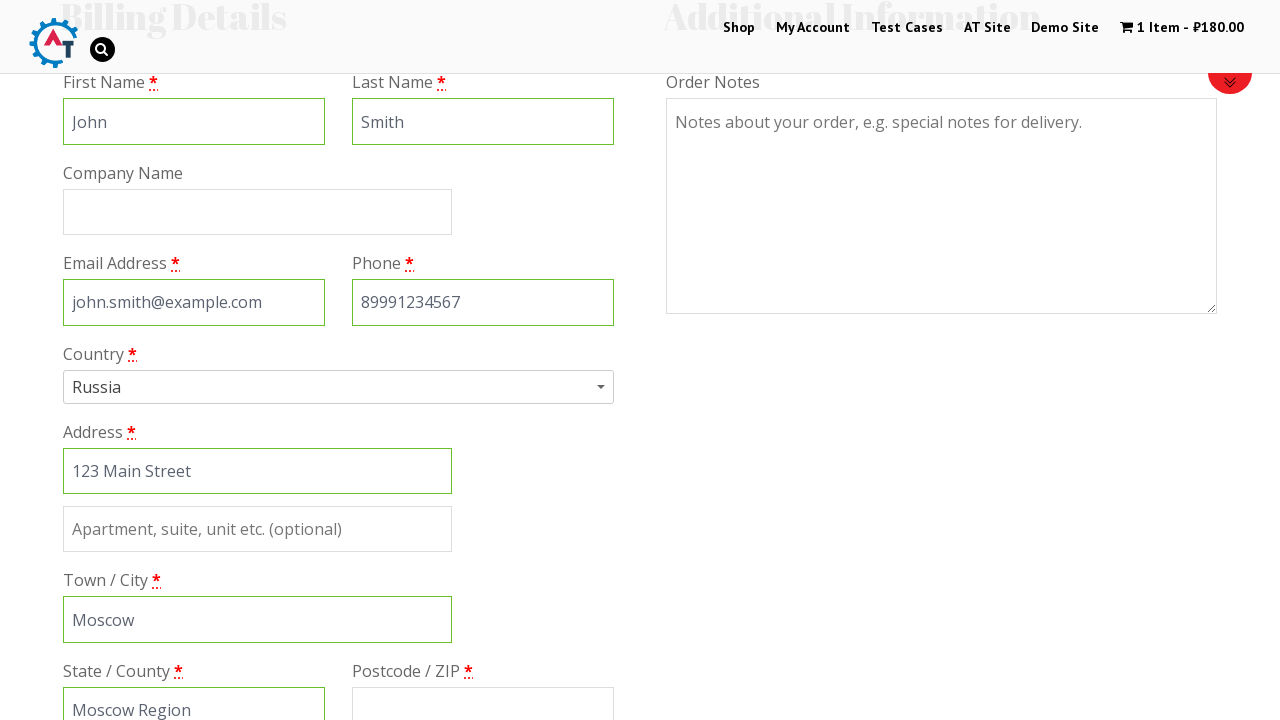

Filled billing postcode with '101000' on input#billing_postcode
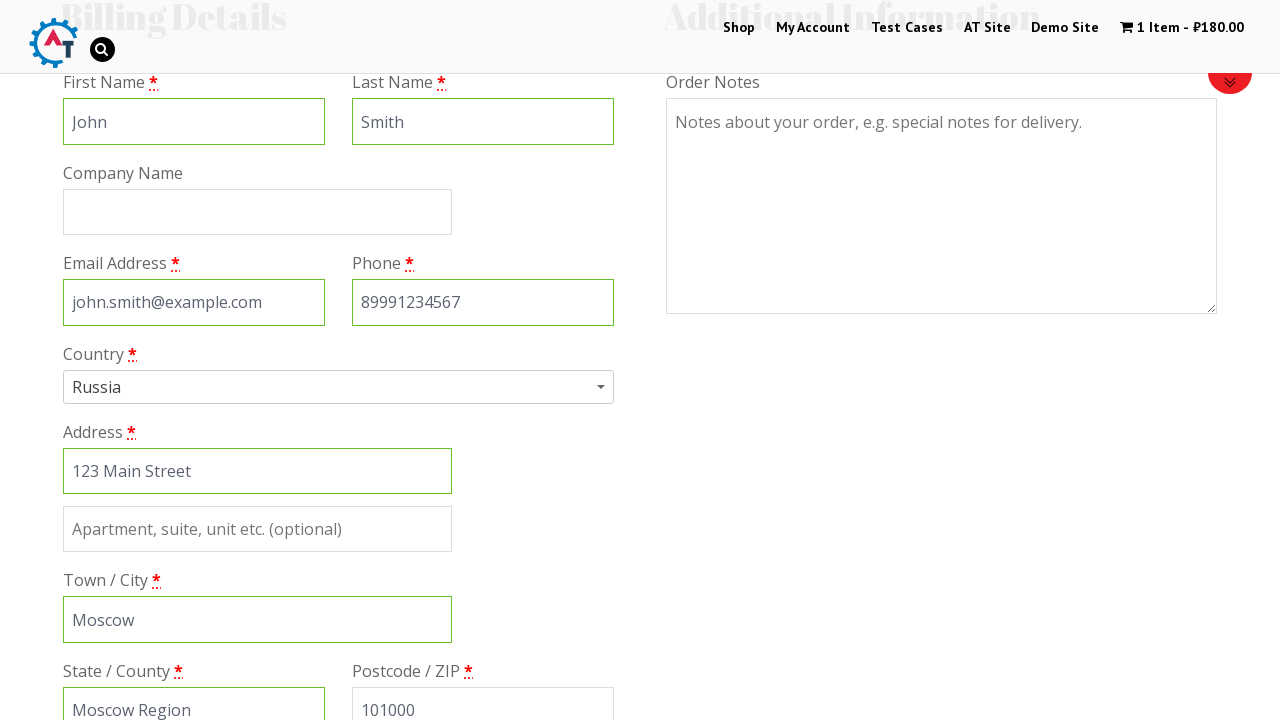

Scrolled down 600 pixels to view payment methods
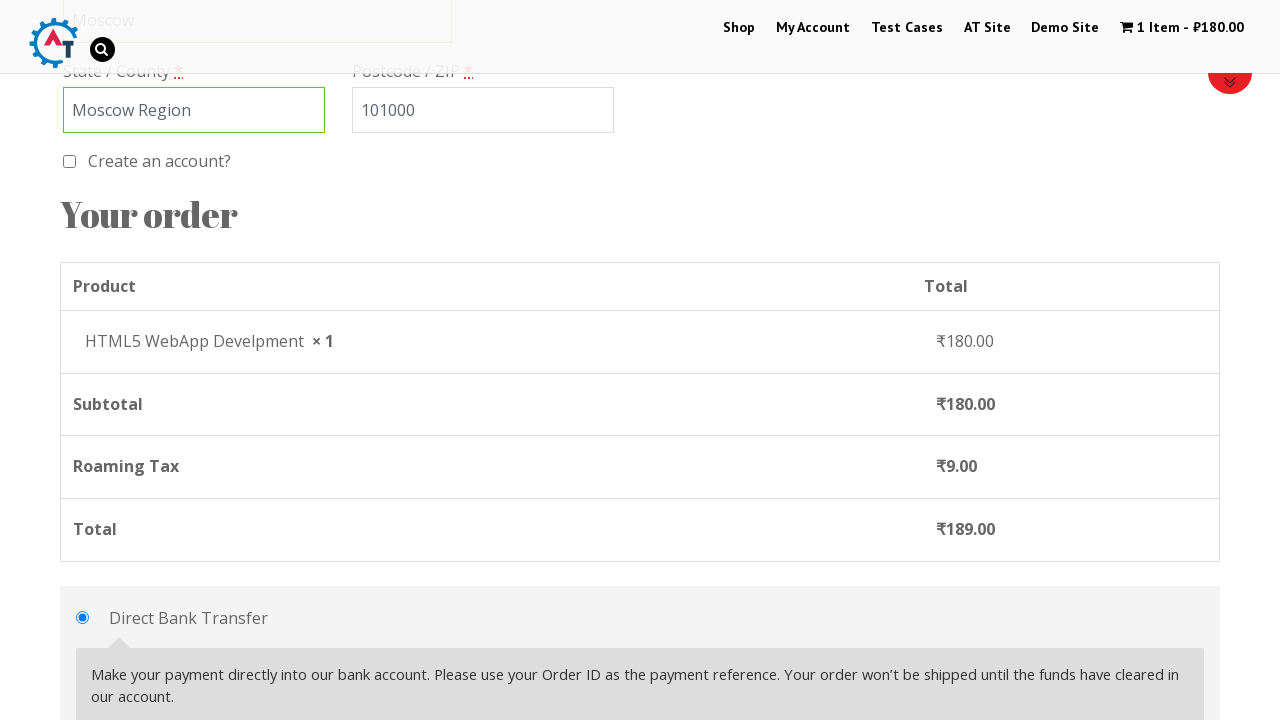

Waited 5 seconds for payment section to load
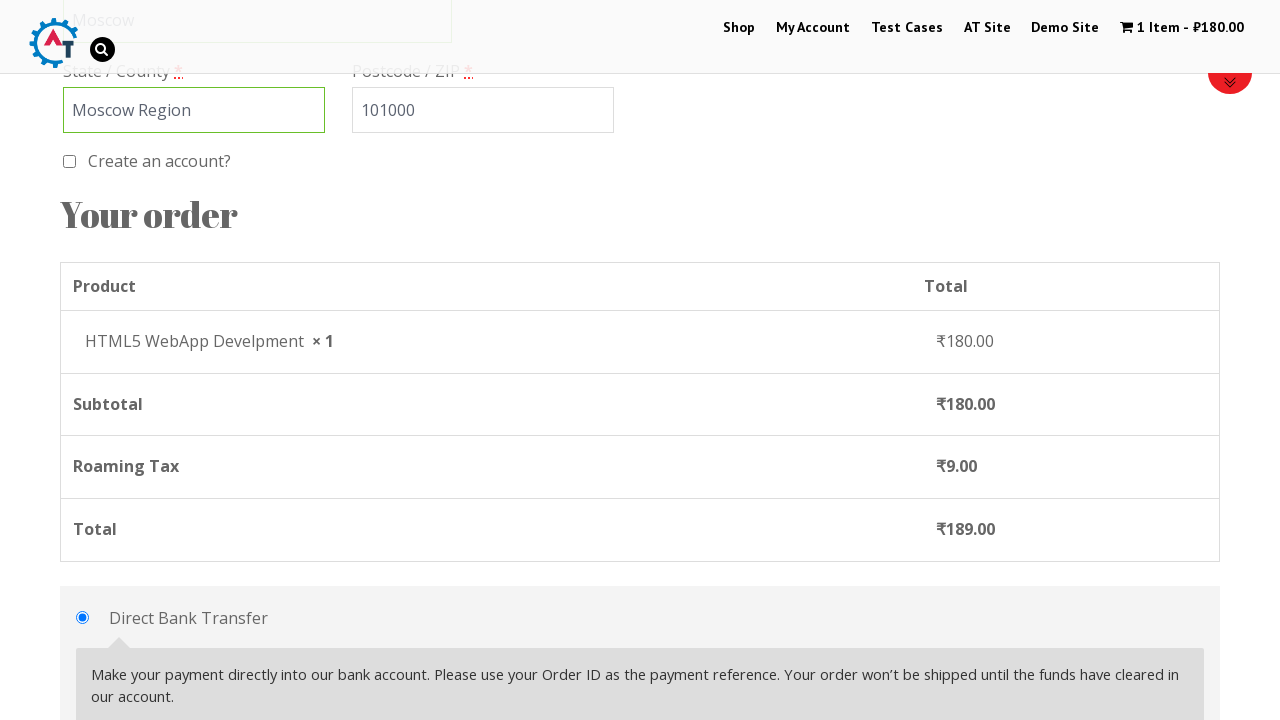

Selected Check Payments payment method at (82, 360) on input#payment_method_cheque
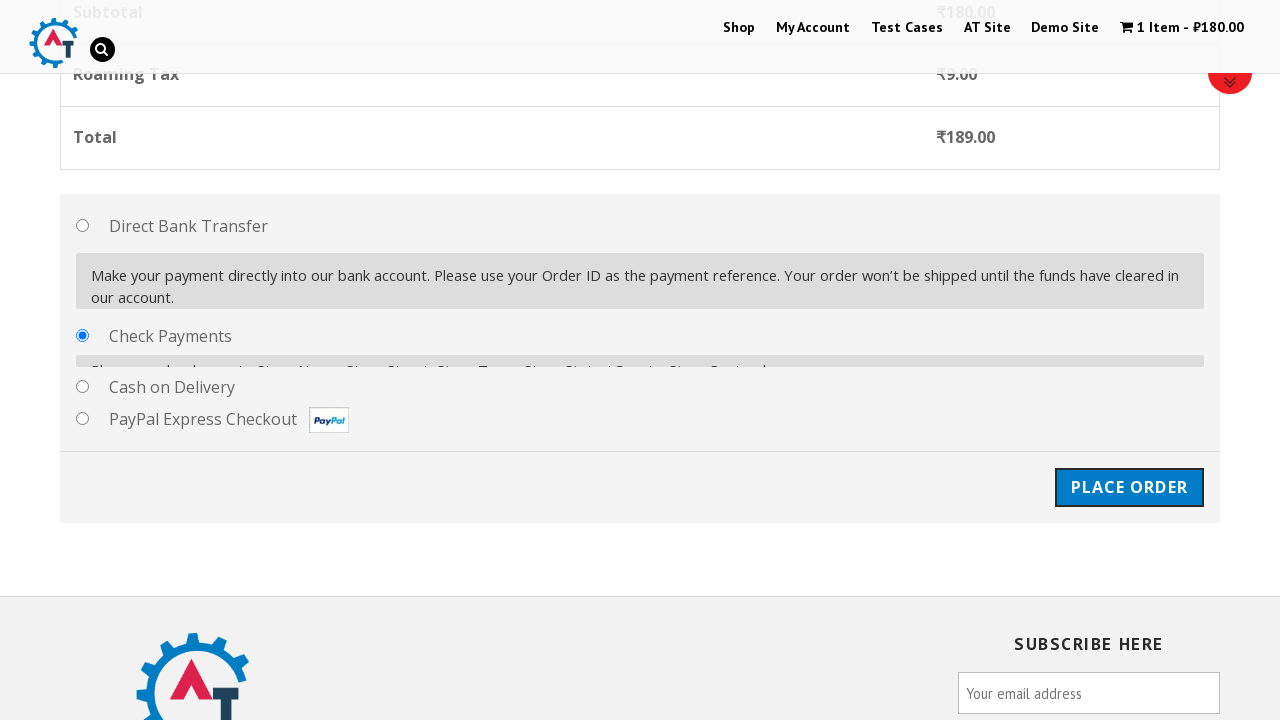

Clicked Place Order button to submit the order at (1129, 471) on input#place_order
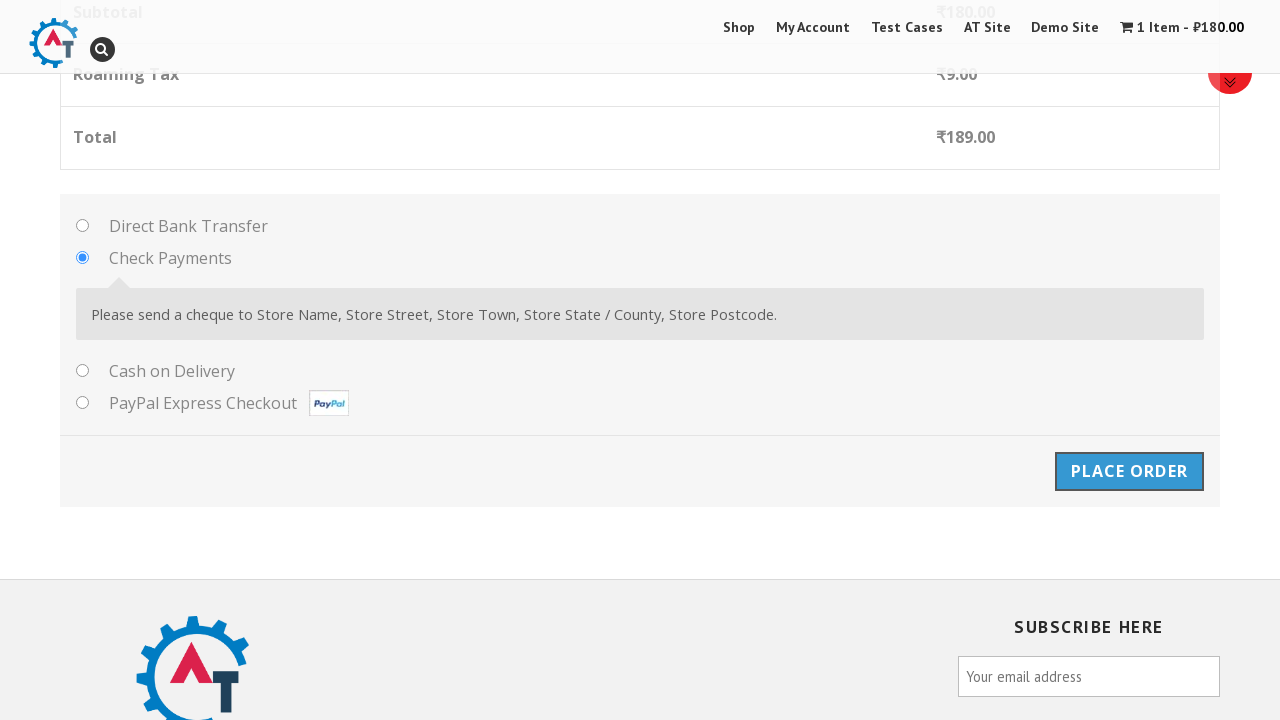

Order confirmation page loaded with 'Thank you. Your order has been received.' message
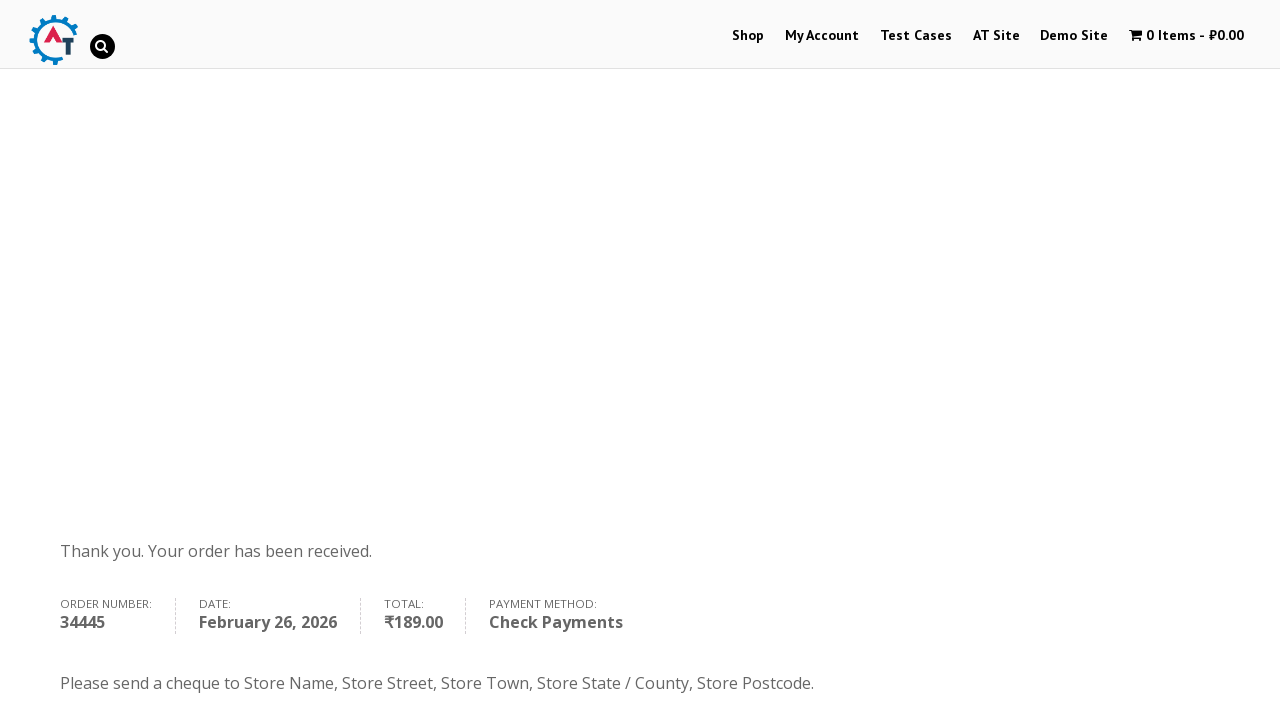

Verified Check Payments payment method in order details
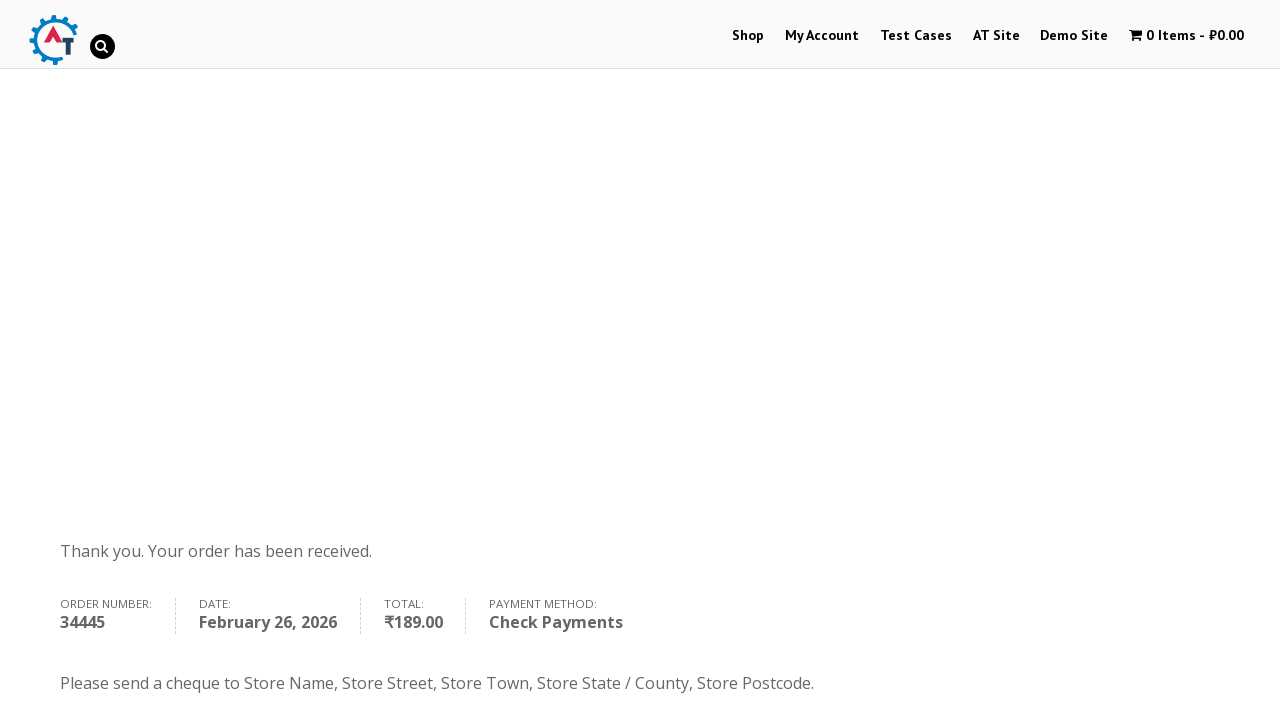

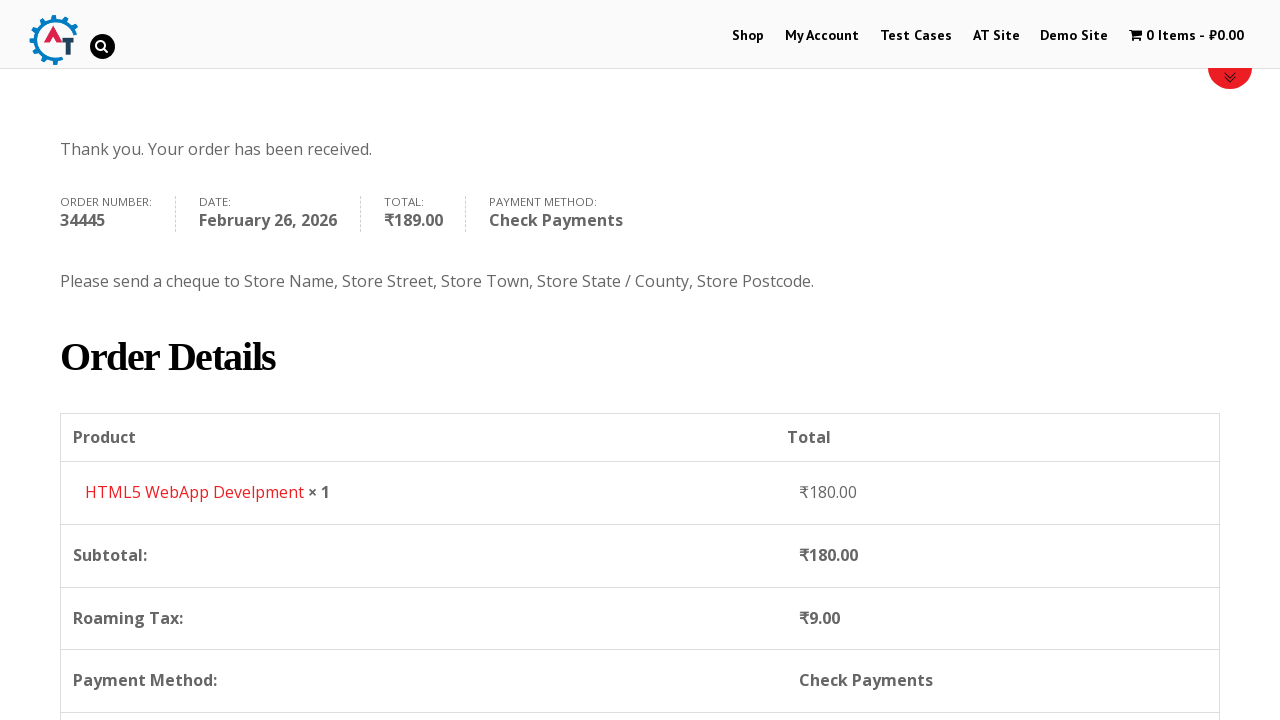